Tests handling a JavaScript confirm box by clicking a button that triggers a confirm dialog and accepting it

Starting URL: https://www.lambdatest.com/selenium-playground/javascript-alert-box-demo

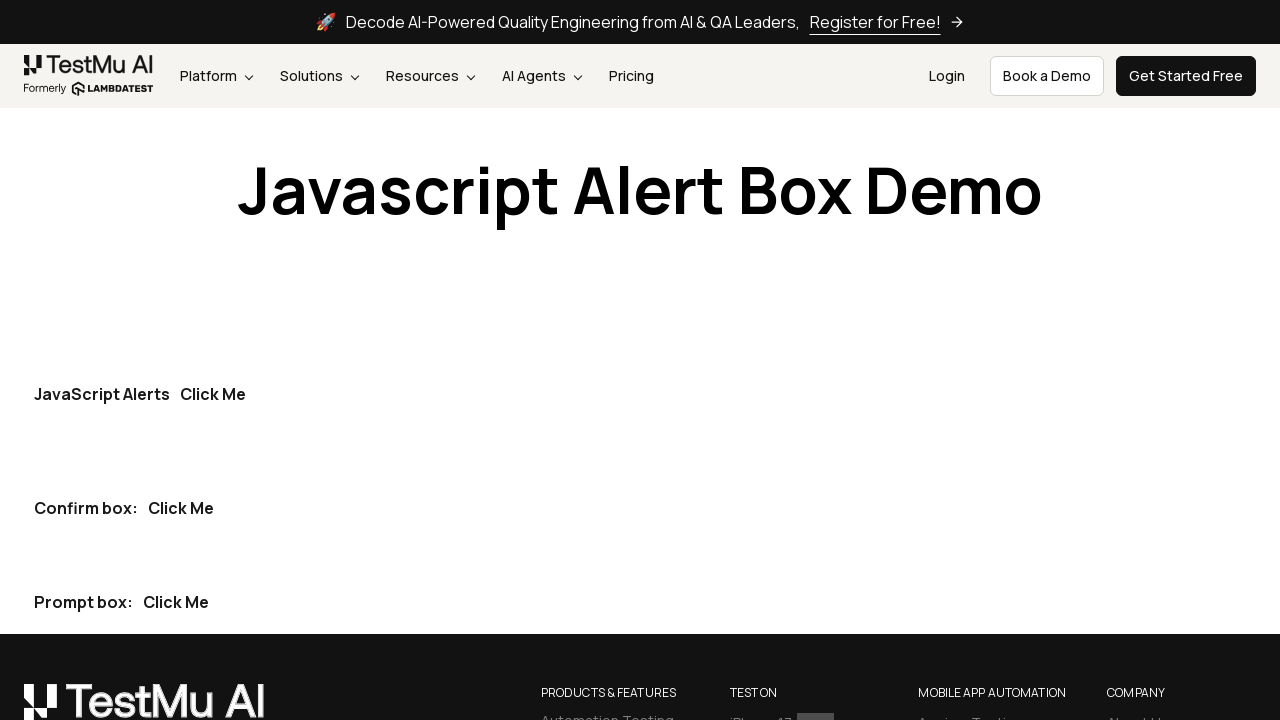

Set up dialog handler to accept confirm boxes
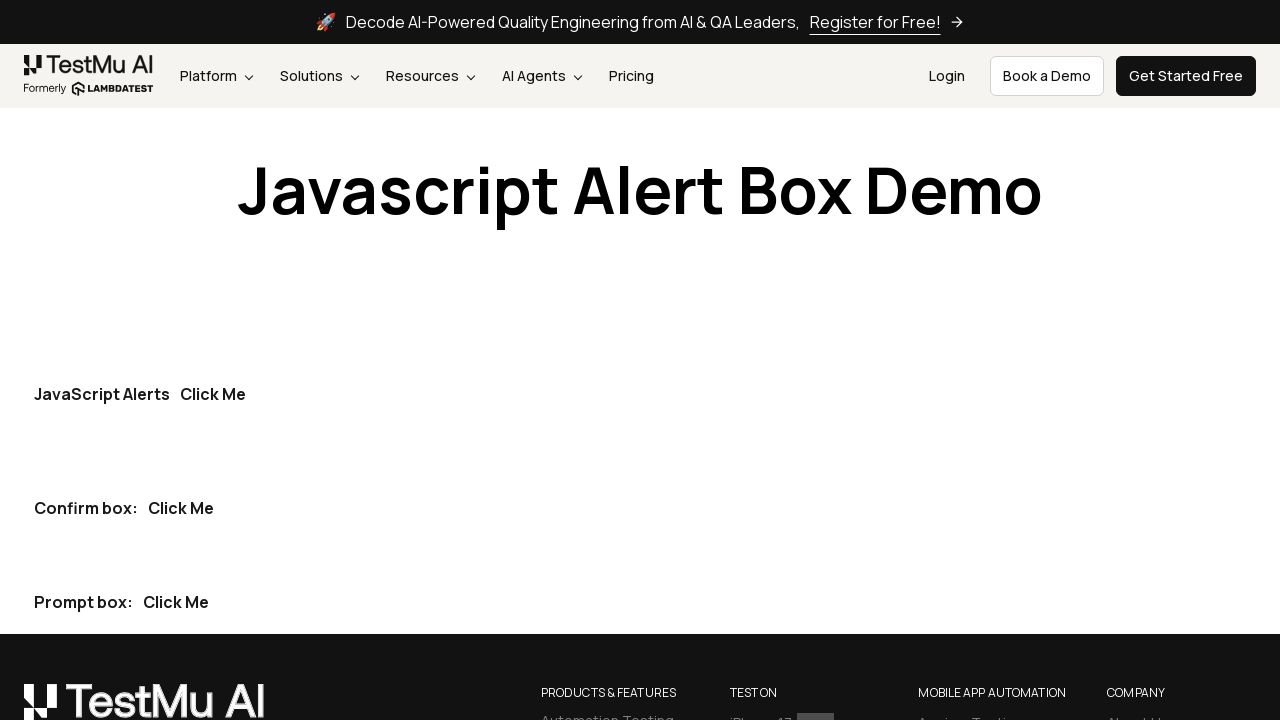

Clicked the second button to trigger confirm dialog at (181, 508) on (//button[contains(@class,'btn btn-dark')])[2]
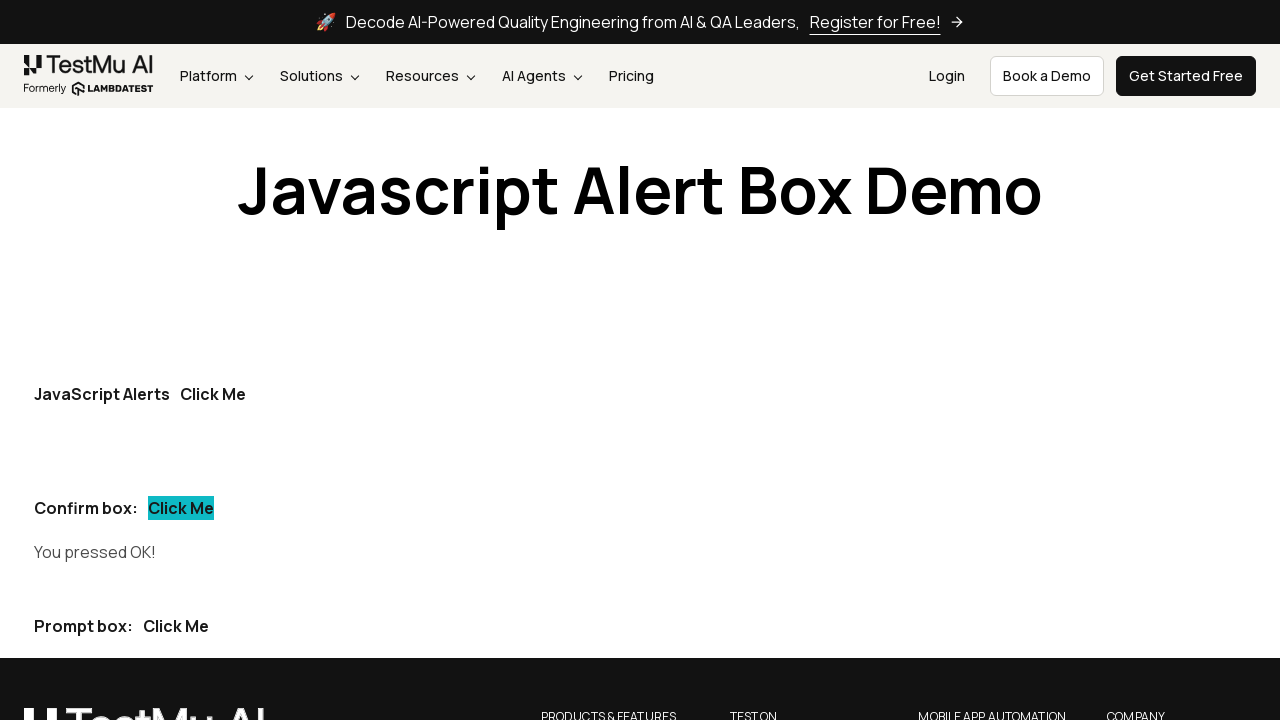

Waited for confirm dialog to be processed
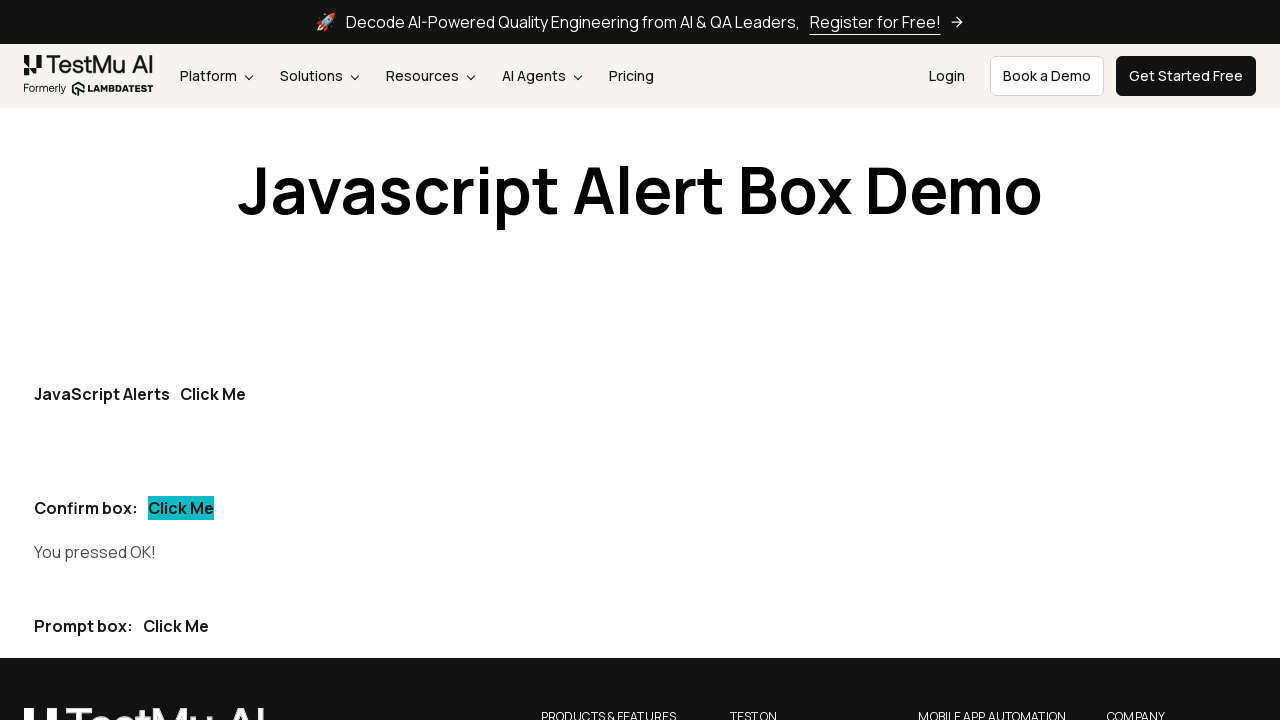

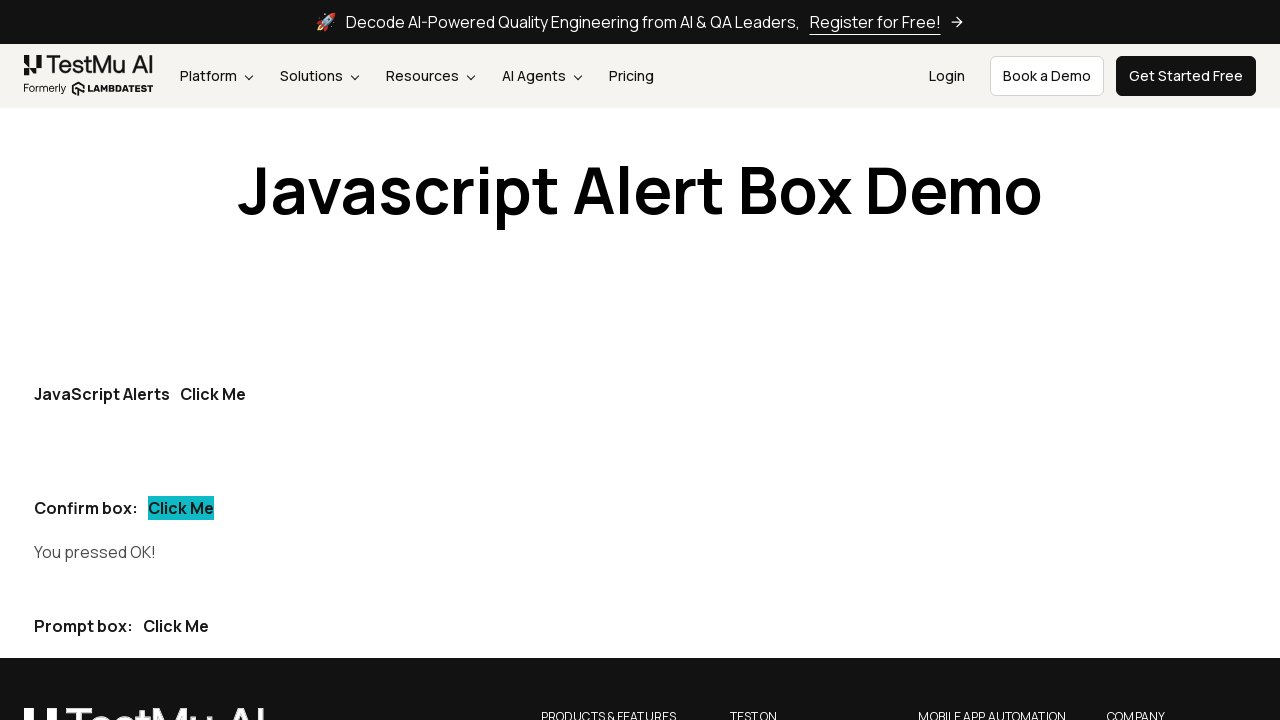